Tests selecting a country from a dropdown on the OrangeHRM free trial signup page by iterating through options and clicking the matching one (India).

Starting URL: https://www.orangehrm.com/30-day-free-trial

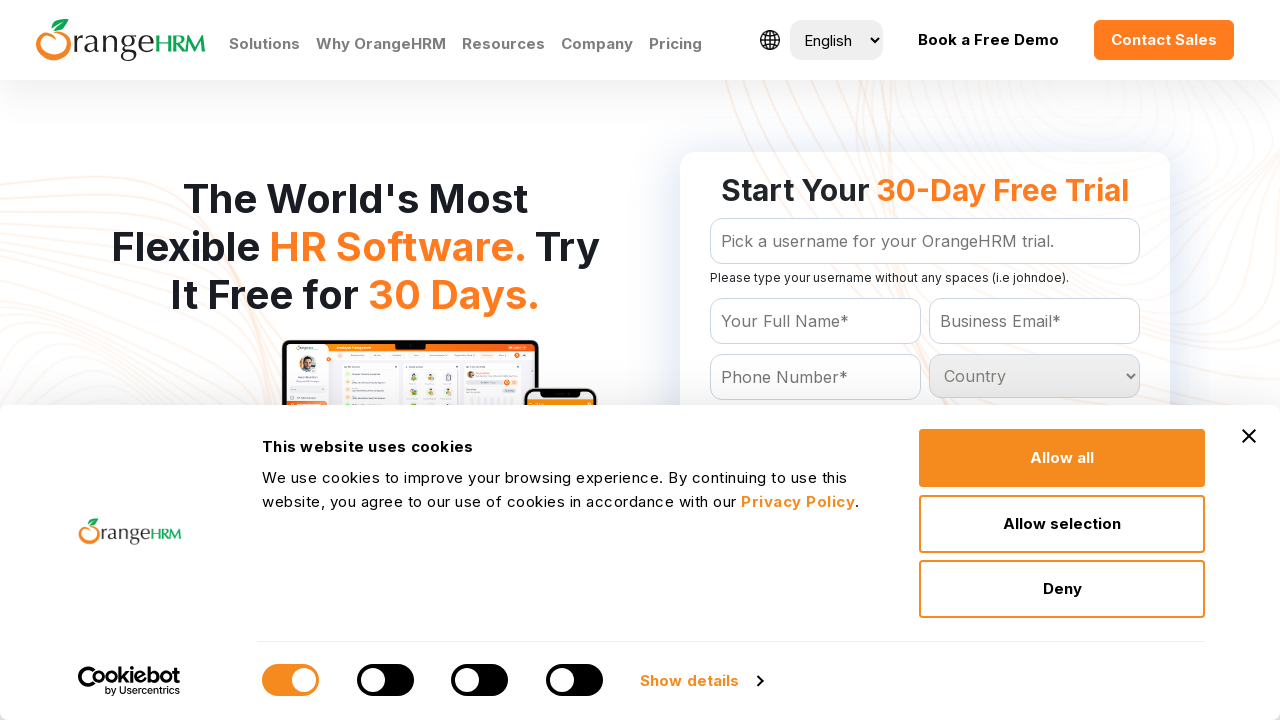

Country dropdown selector became visible
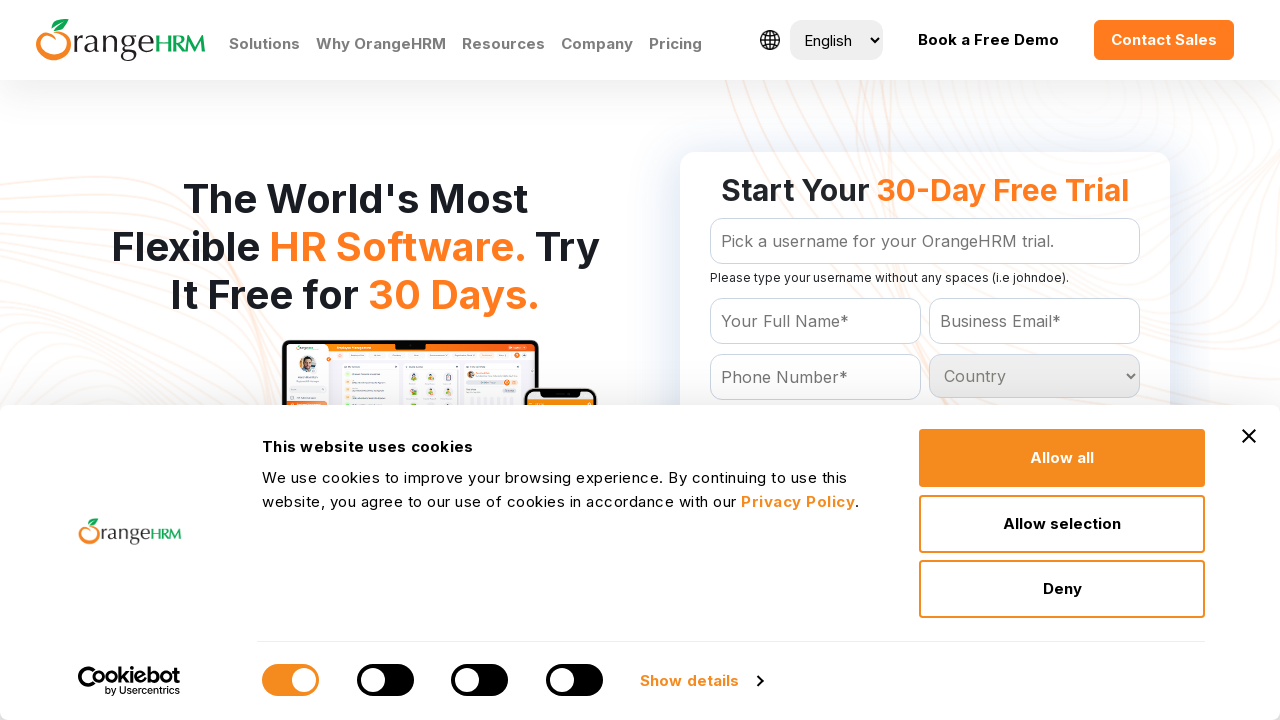

Selected 'India' from the country dropdown on select#Form_getForm_Country
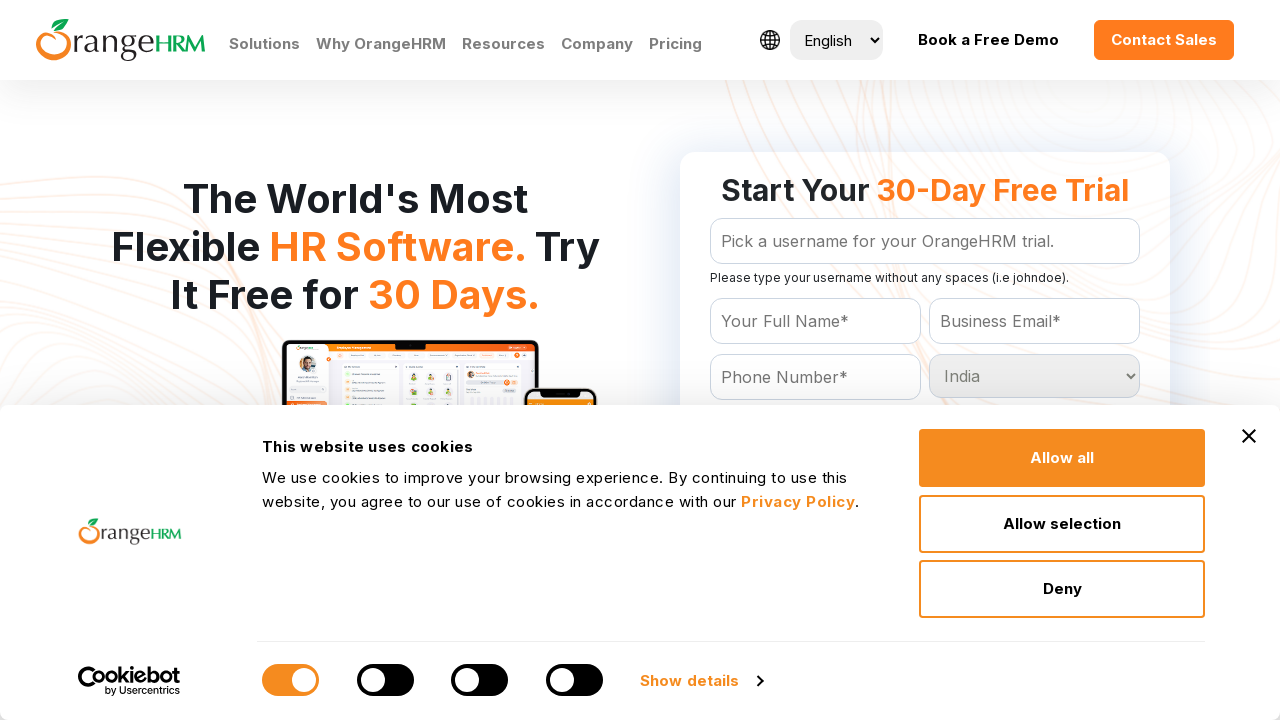

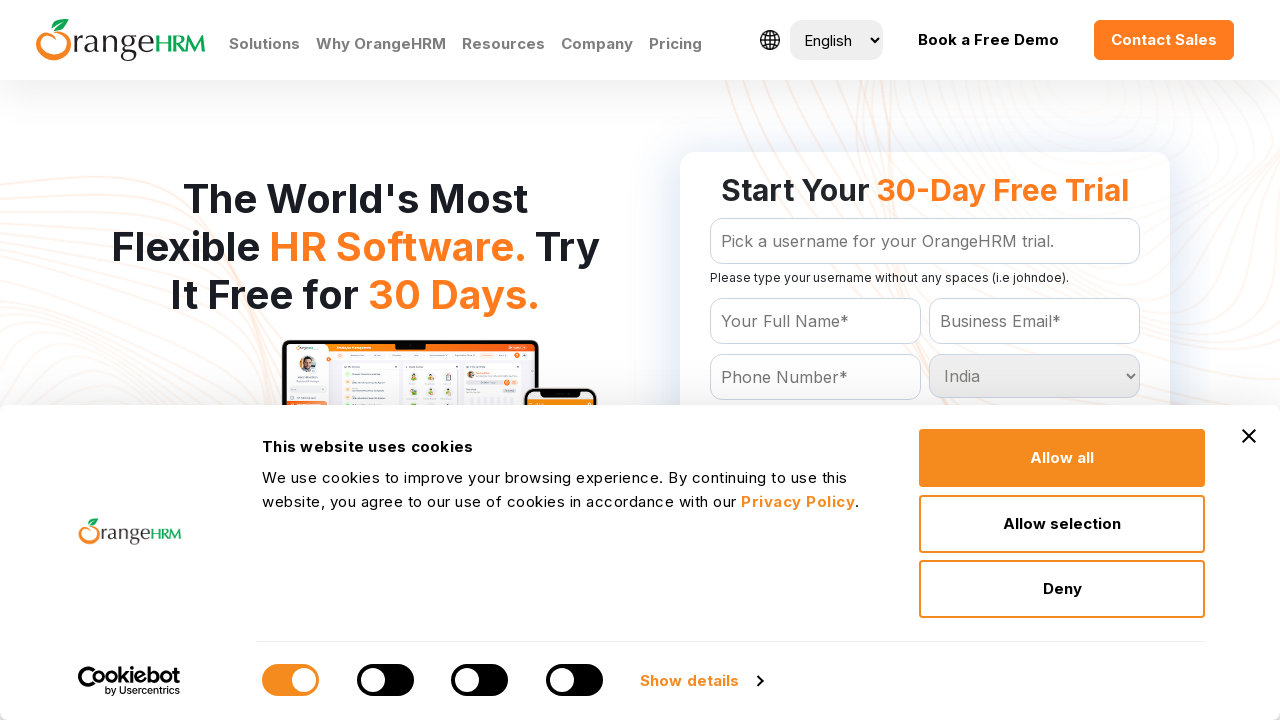